Tests right-click (context menu) functionality by performing a context click on a designated element on a jQuery context menu demo page

Starting URL: https://swisnl.github.io/jQuery-contextMenu/demo.html

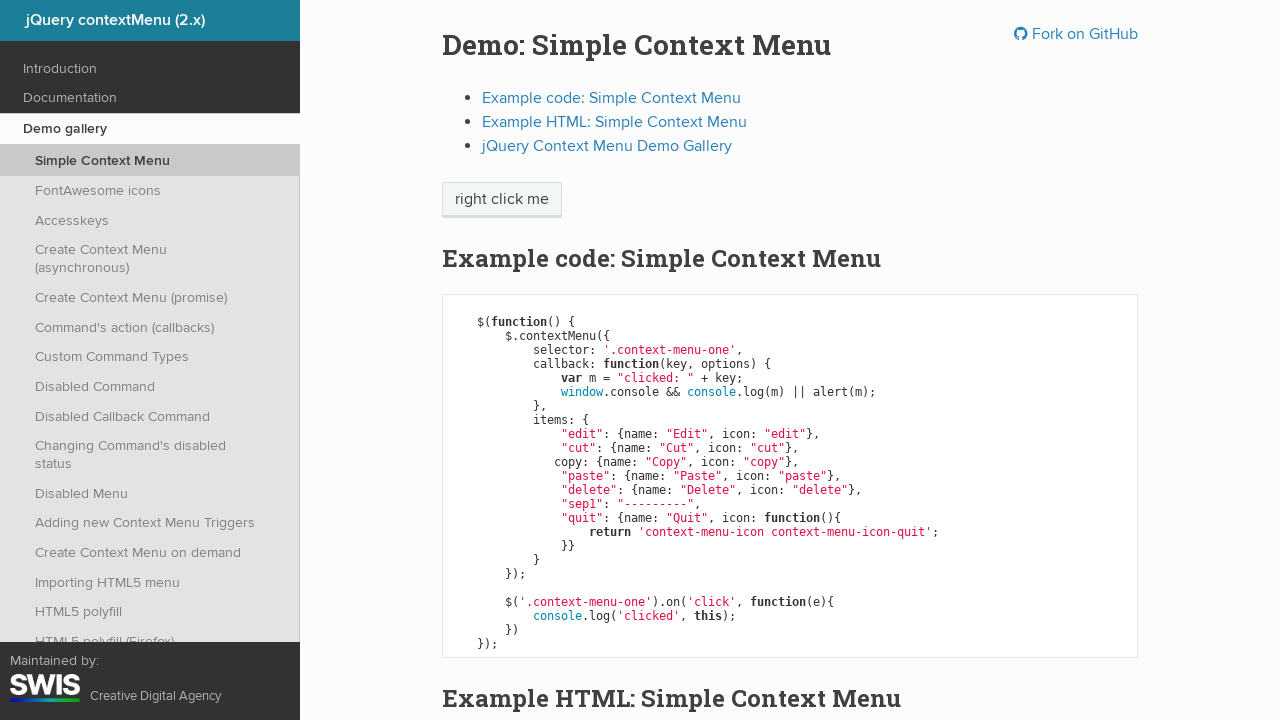

Located the 'right click me' element
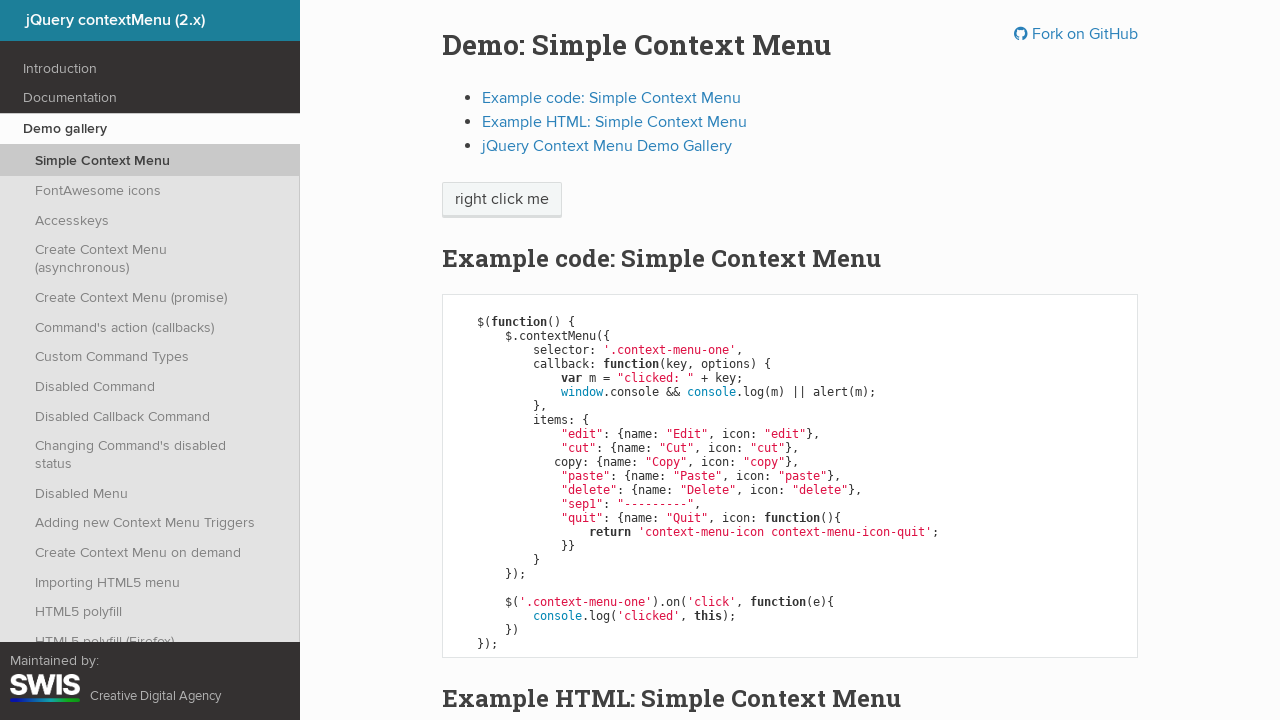

Performed right-click (context click) on the element at (502, 200) on xpath=//span[text()='right click me']
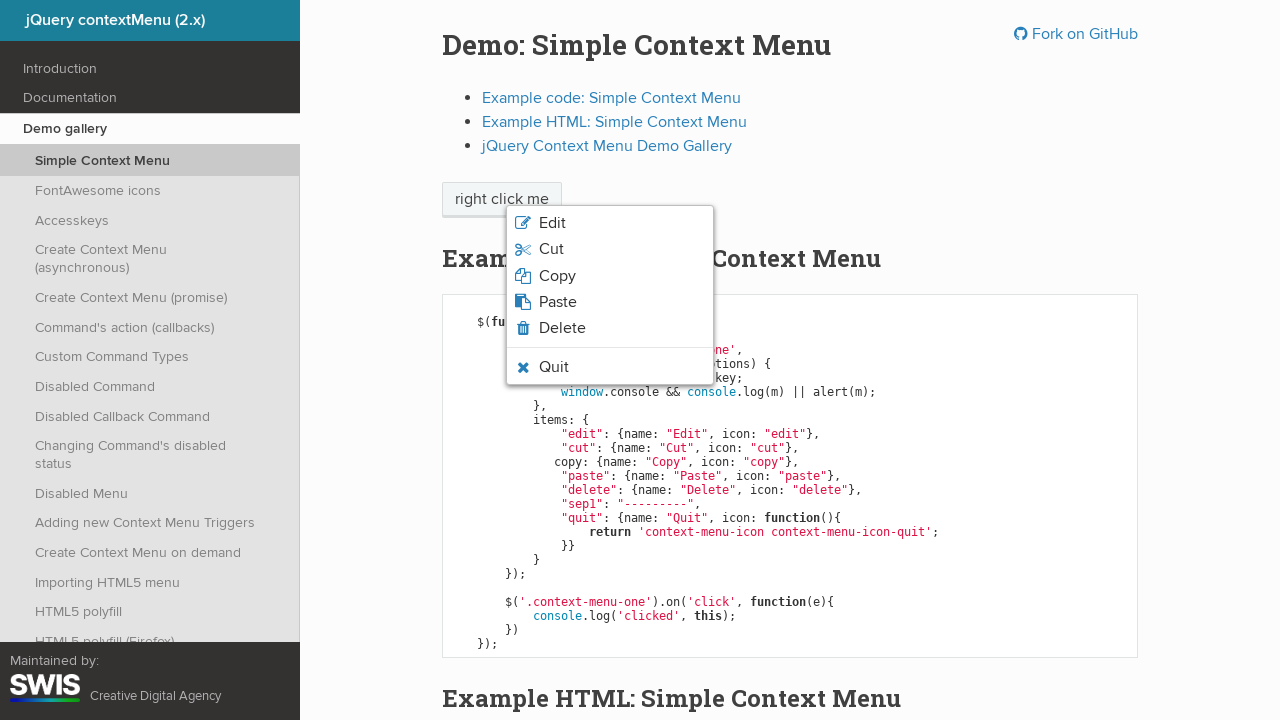

Context menu appeared and became visible
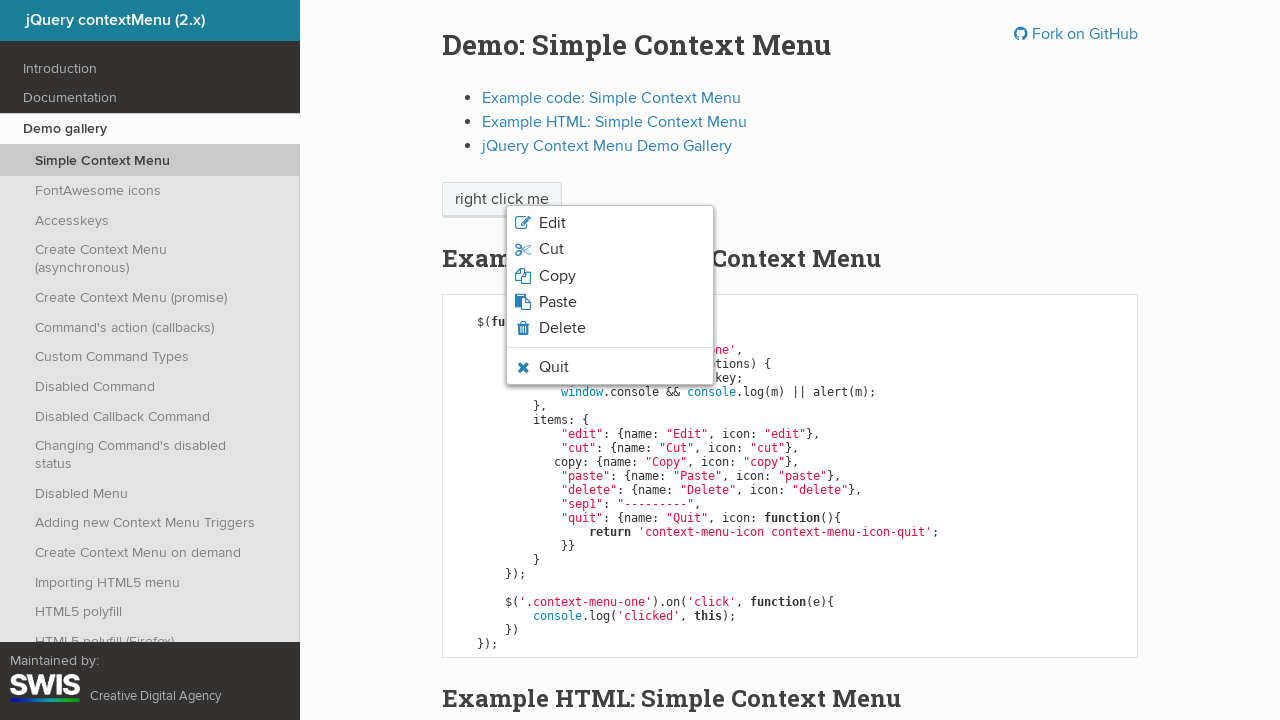

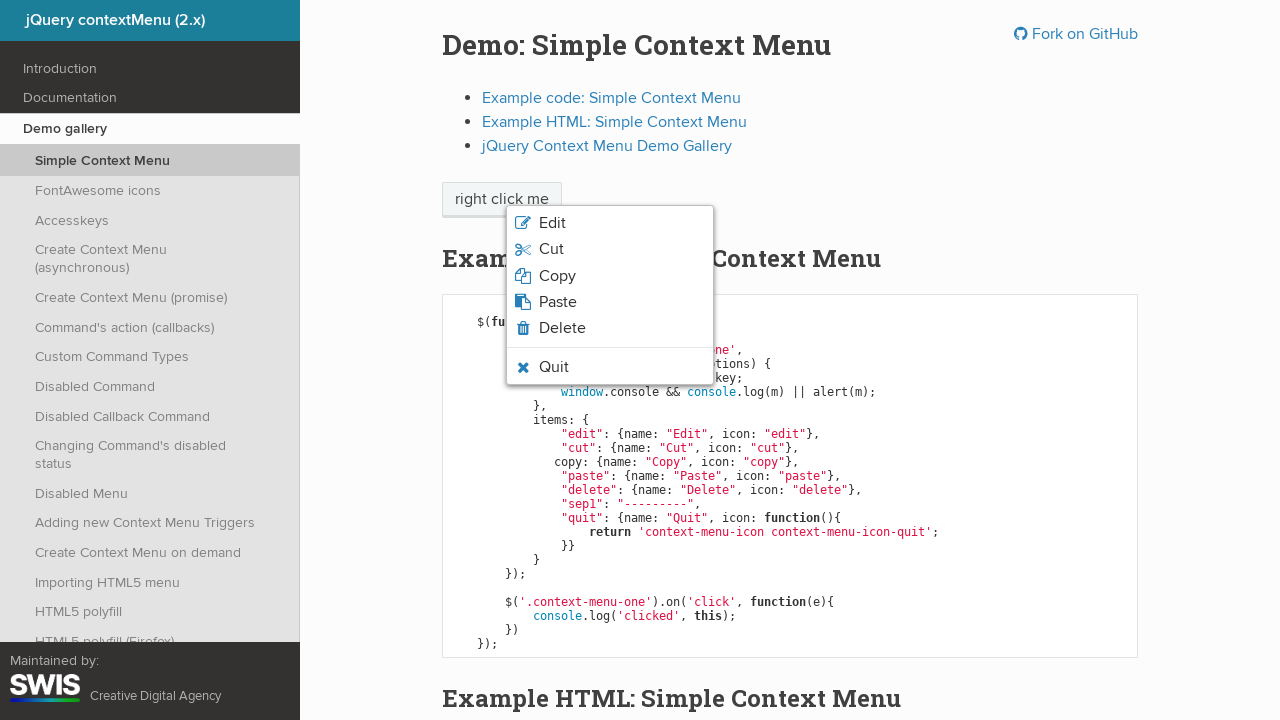